Tests withdrawal failure when attempting to withdraw more than the available balance

Starting URL: https://www.globalsqa.com/angularJs-protractor/BankingProject/#/login

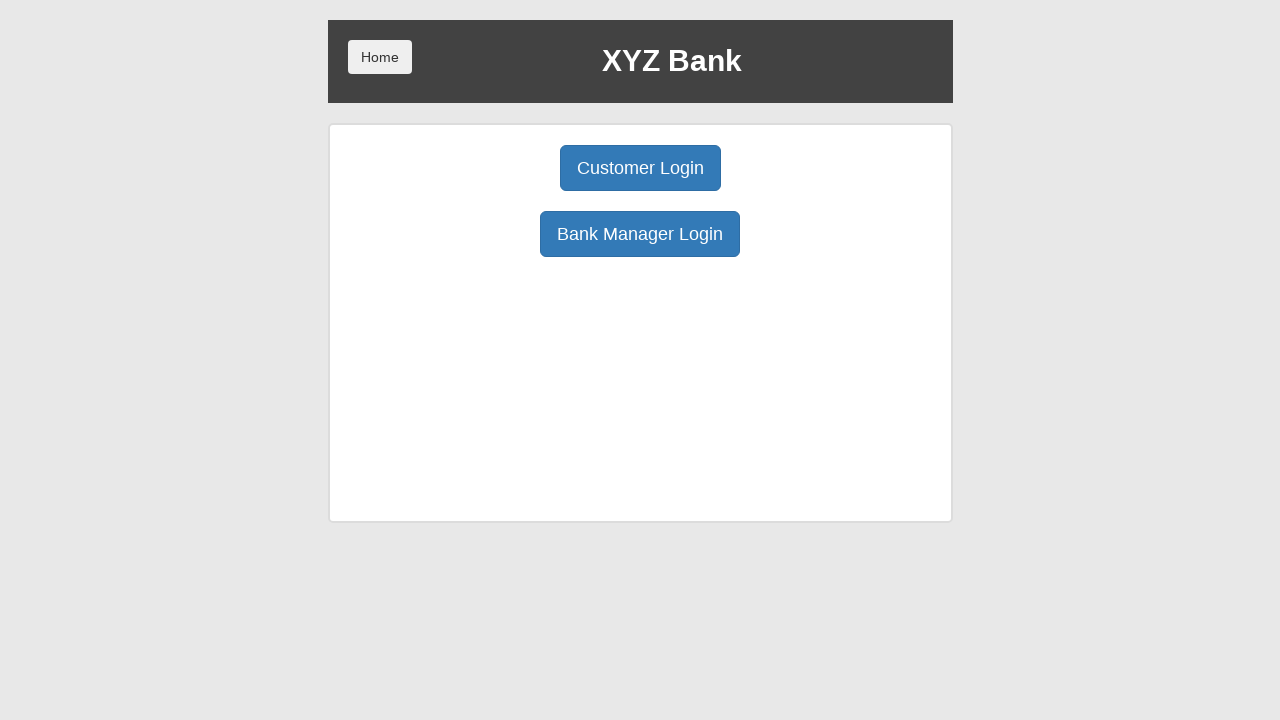

Clicked on Customer Login button at (640, 168) on button:has-text('Customer Login')
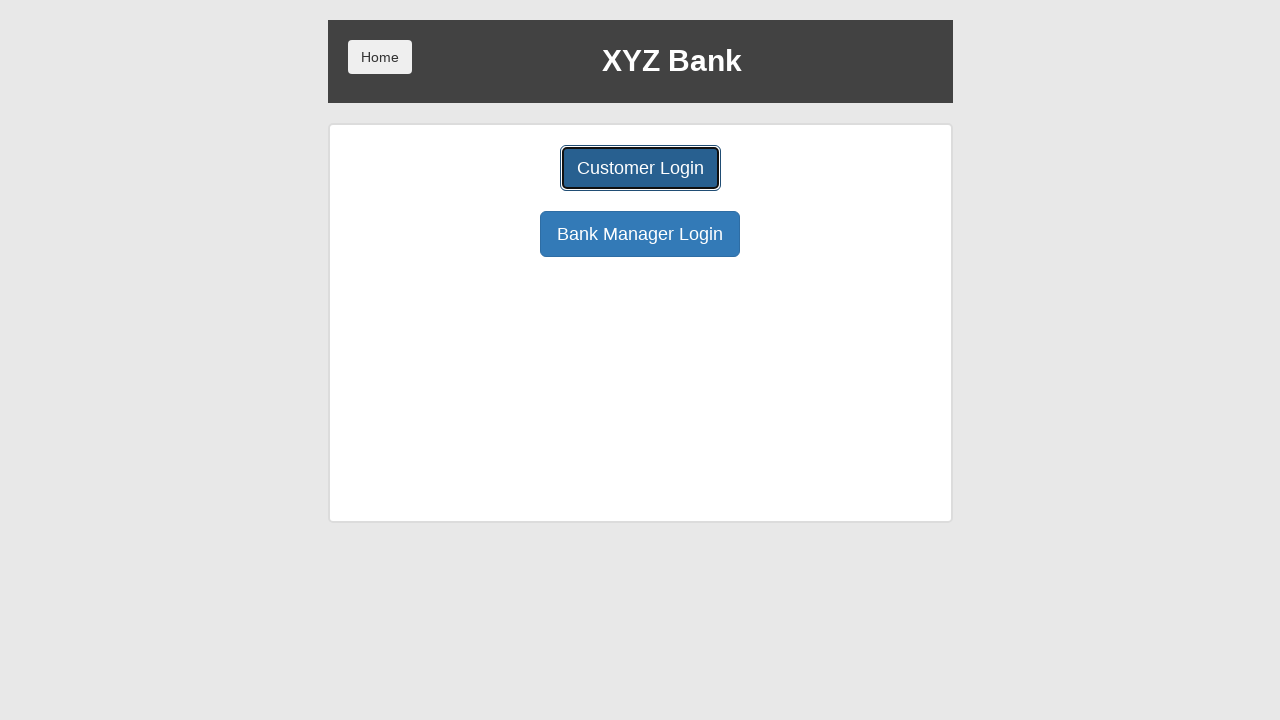

Selected Ron Weasly from user dropdown on select#userSelect
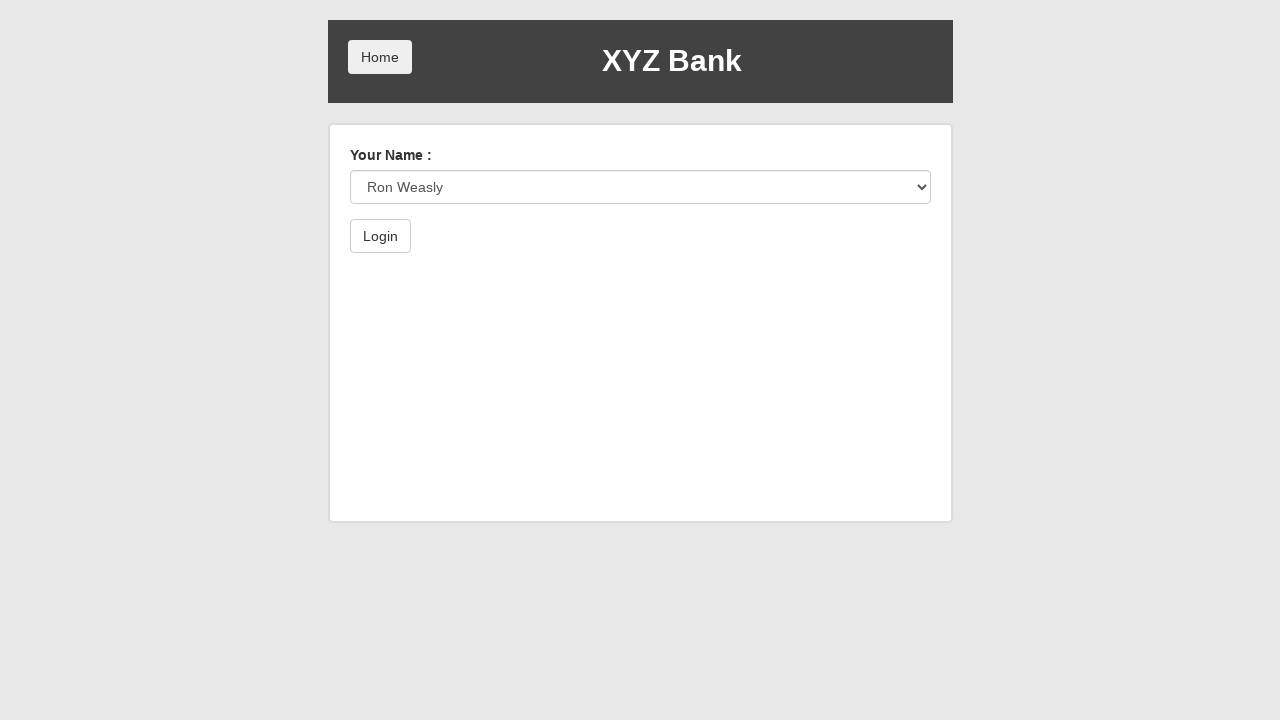

Clicked Login button at (380, 236) on button:has-text('Login')
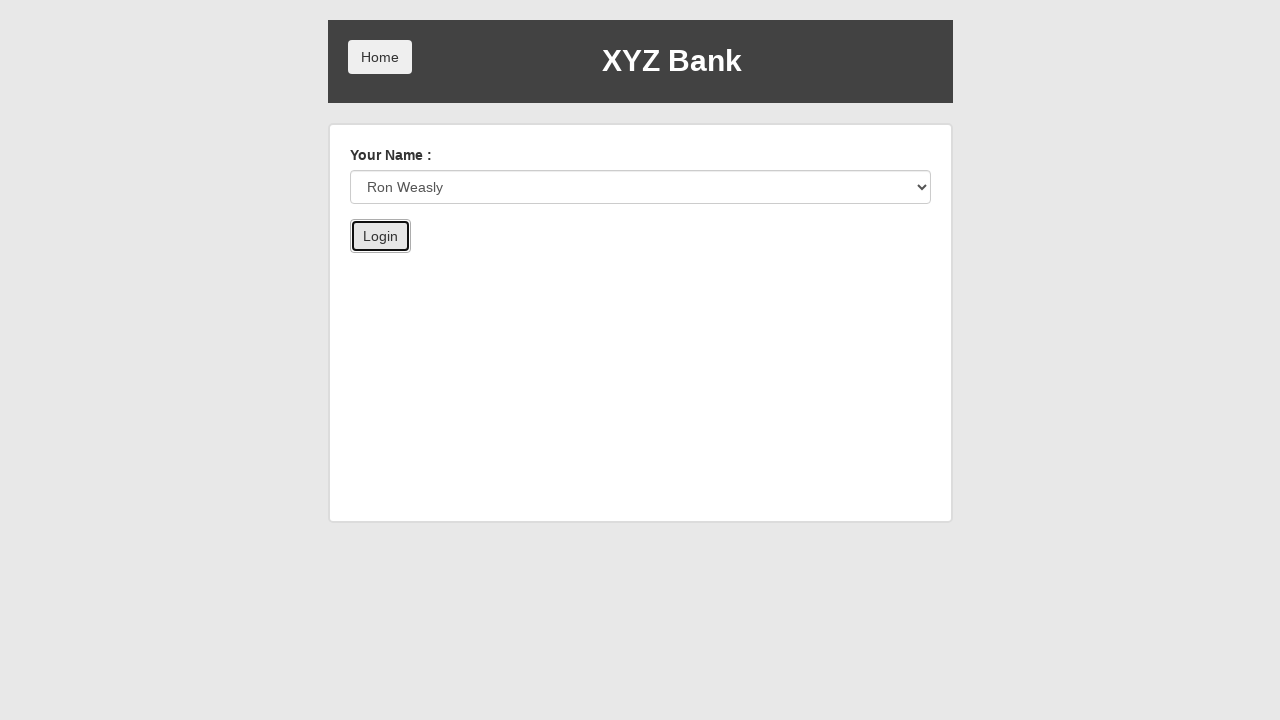

Clicked on Deposit button at (652, 264) on button:has-text('Deposit')
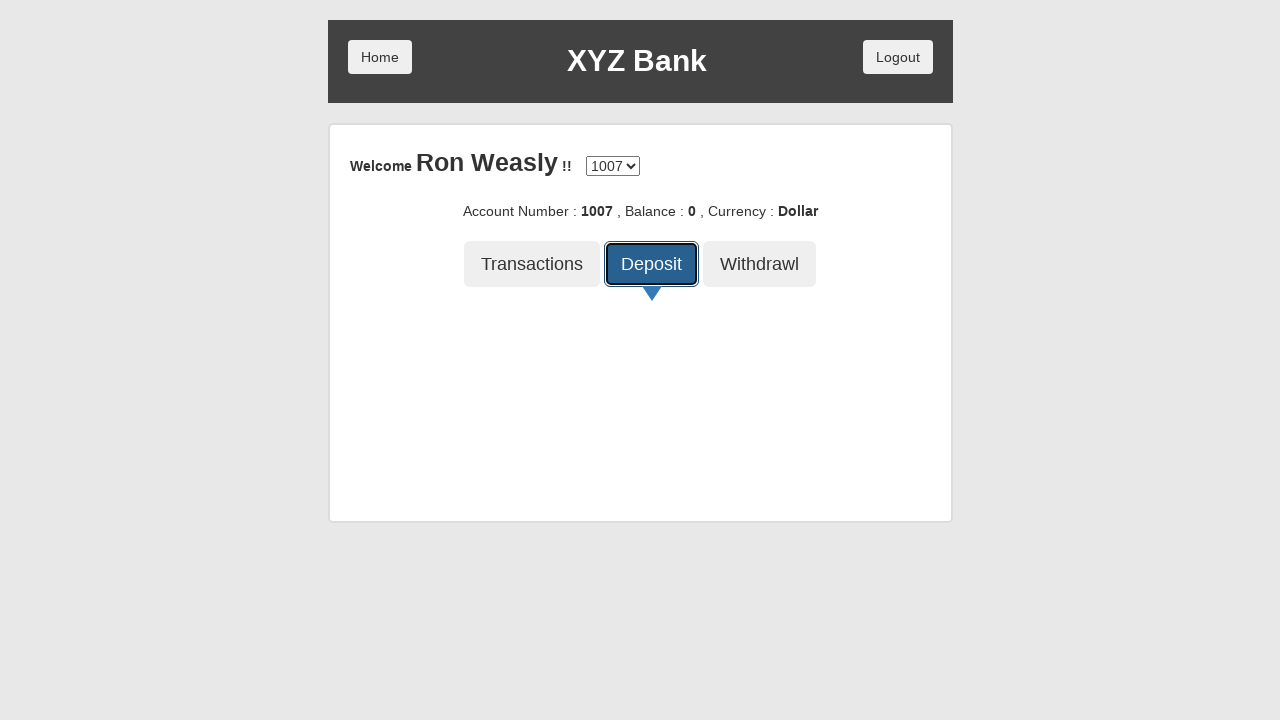

Filled deposit amount field with 300 on input[placeholder='amount']
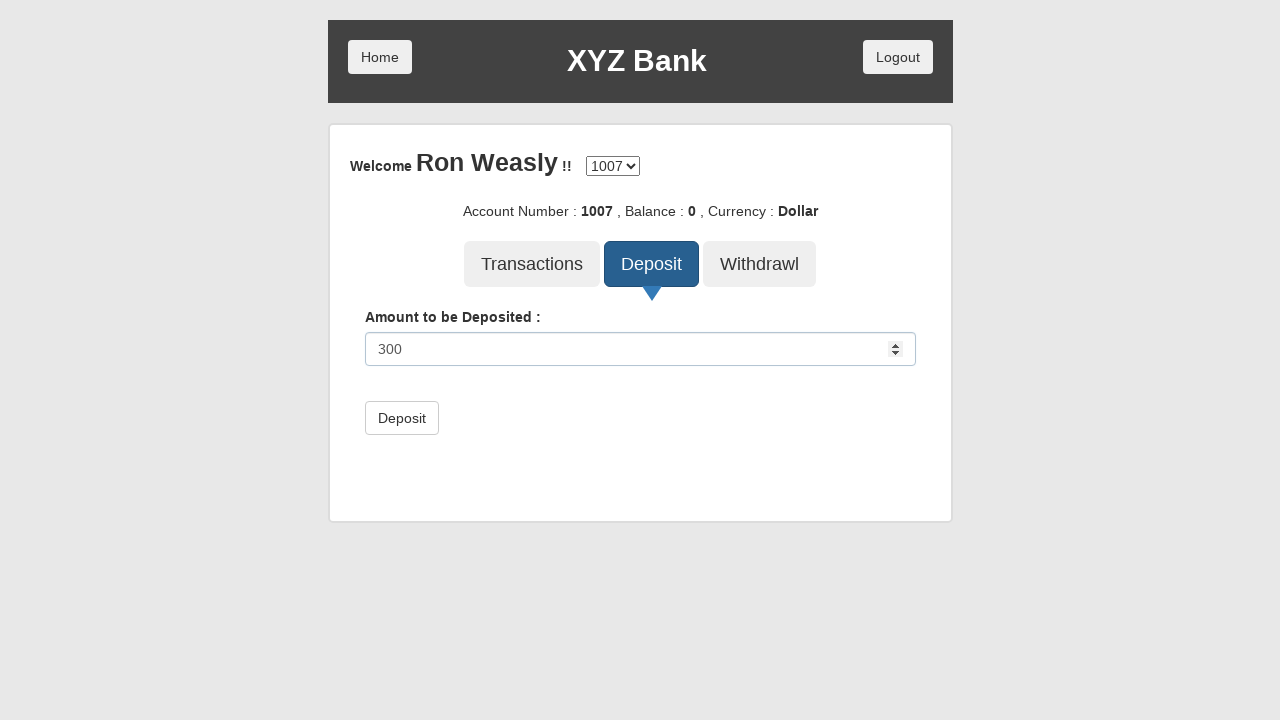

Clicked submit button to deposit funds at (402, 418) on button[type='submit']
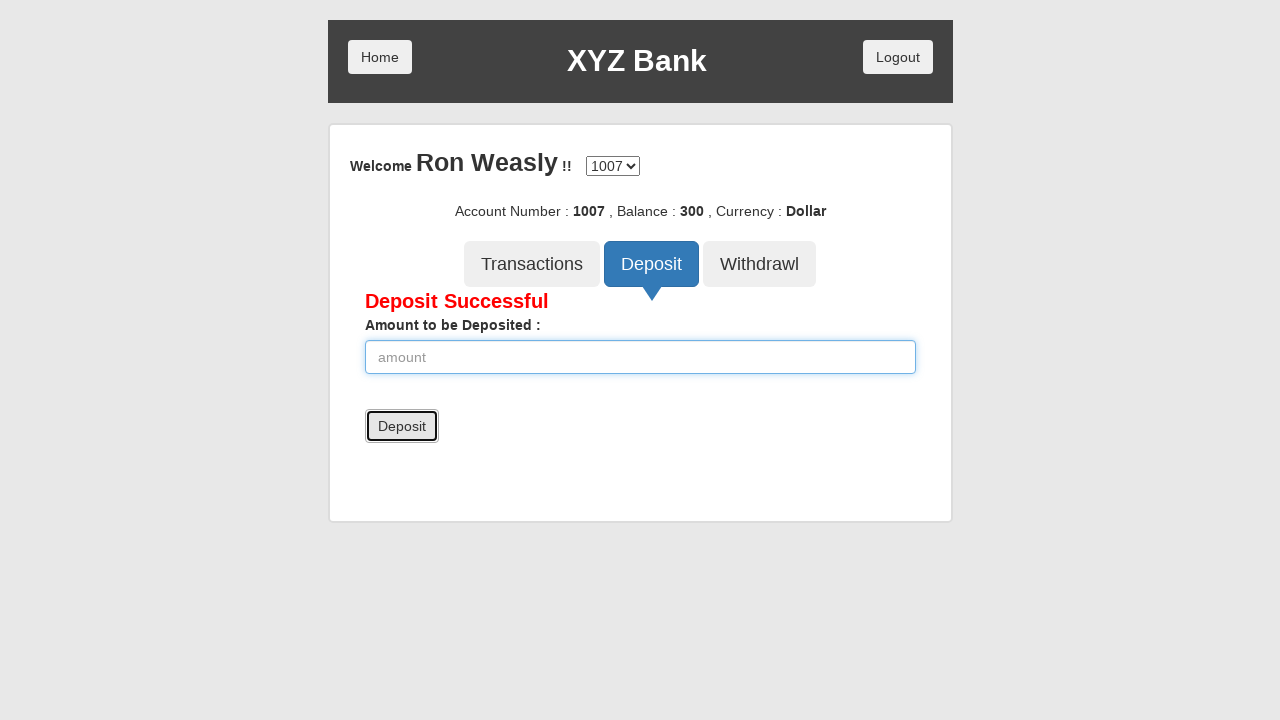

Clicked Logout button at (898, 57) on button:has-text('Logout')
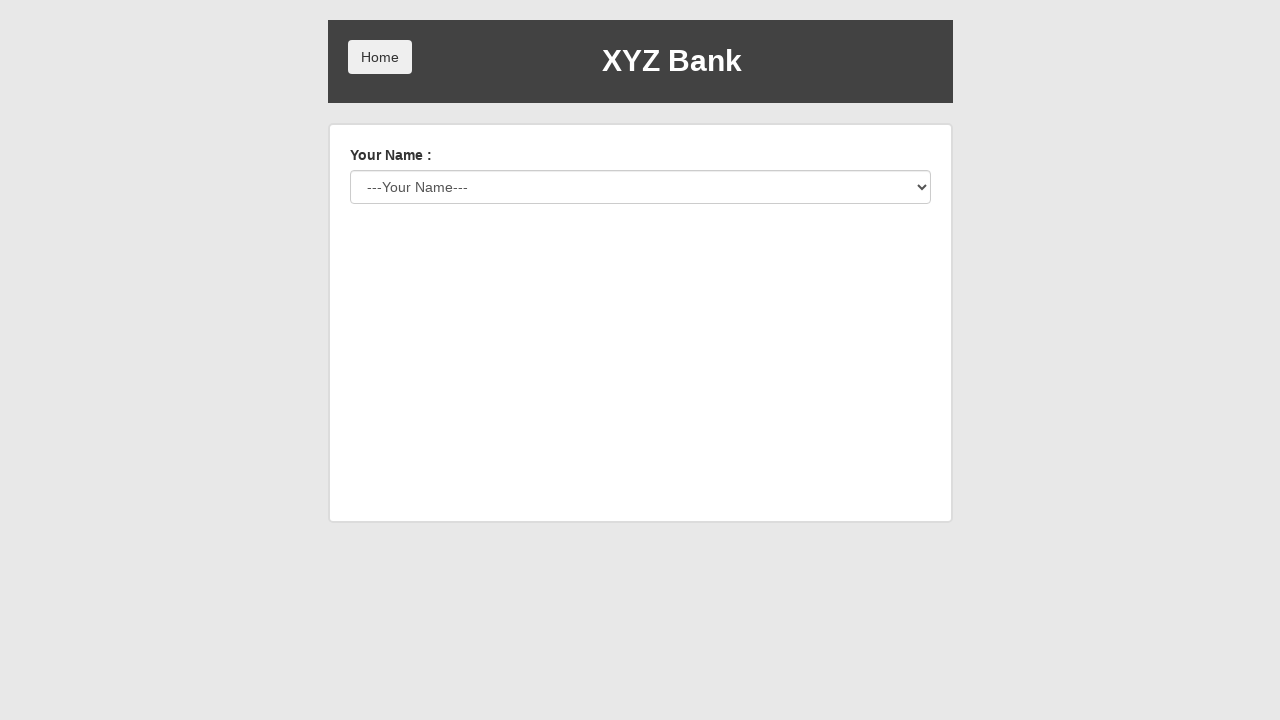

Selected Ron Weasly from user dropdown again on select#userSelect
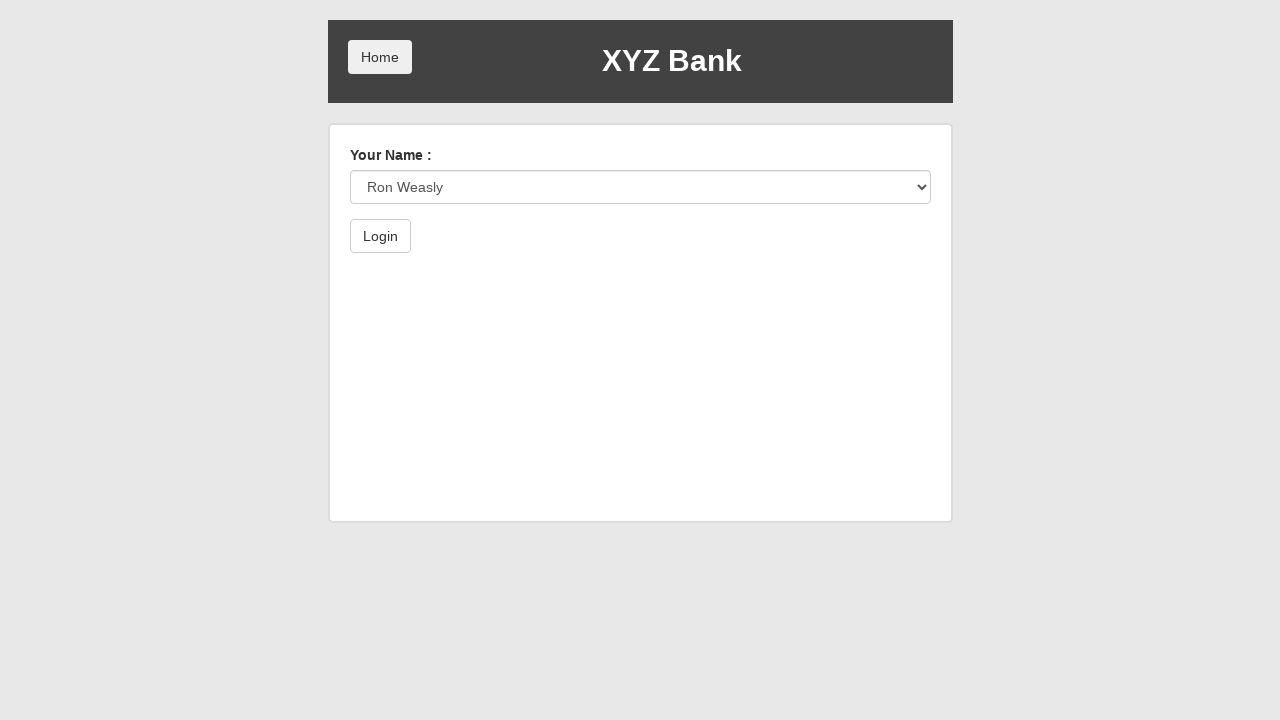

Clicked Login button again at (380, 236) on button:has-text('Login')
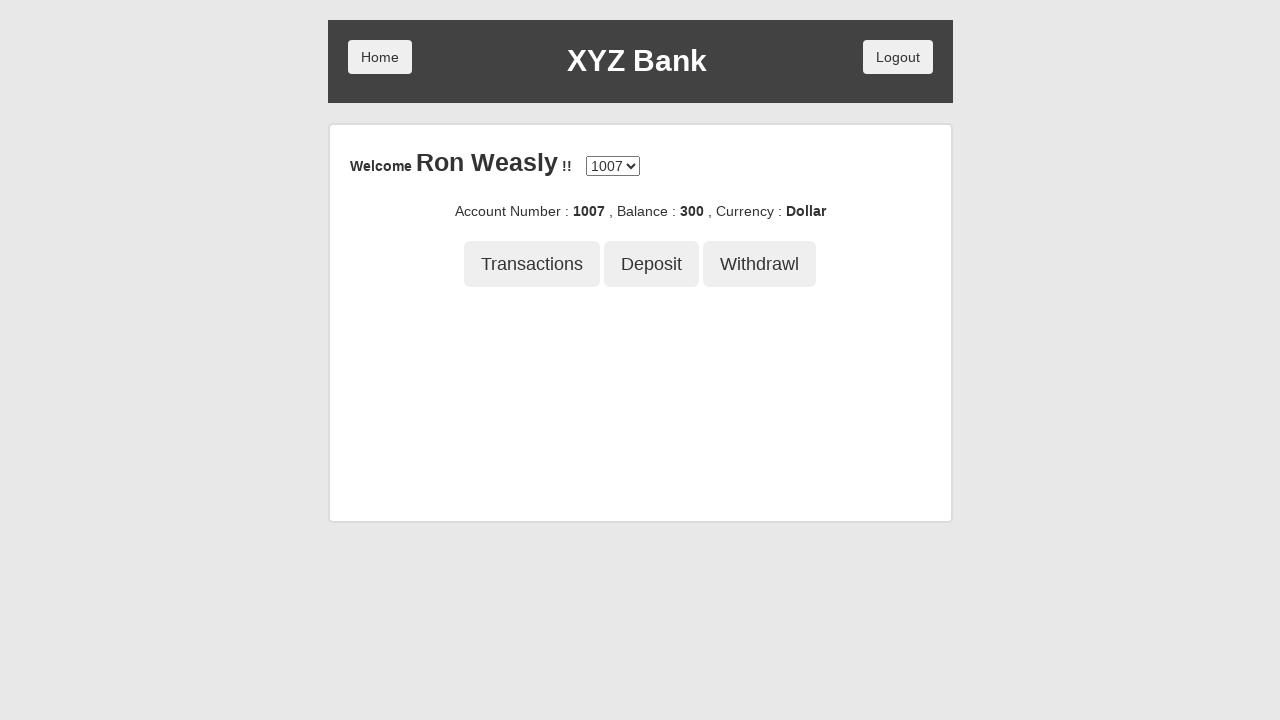

Clicked on Withdrawl button at (760, 264) on button:has-text('Withdrawl')
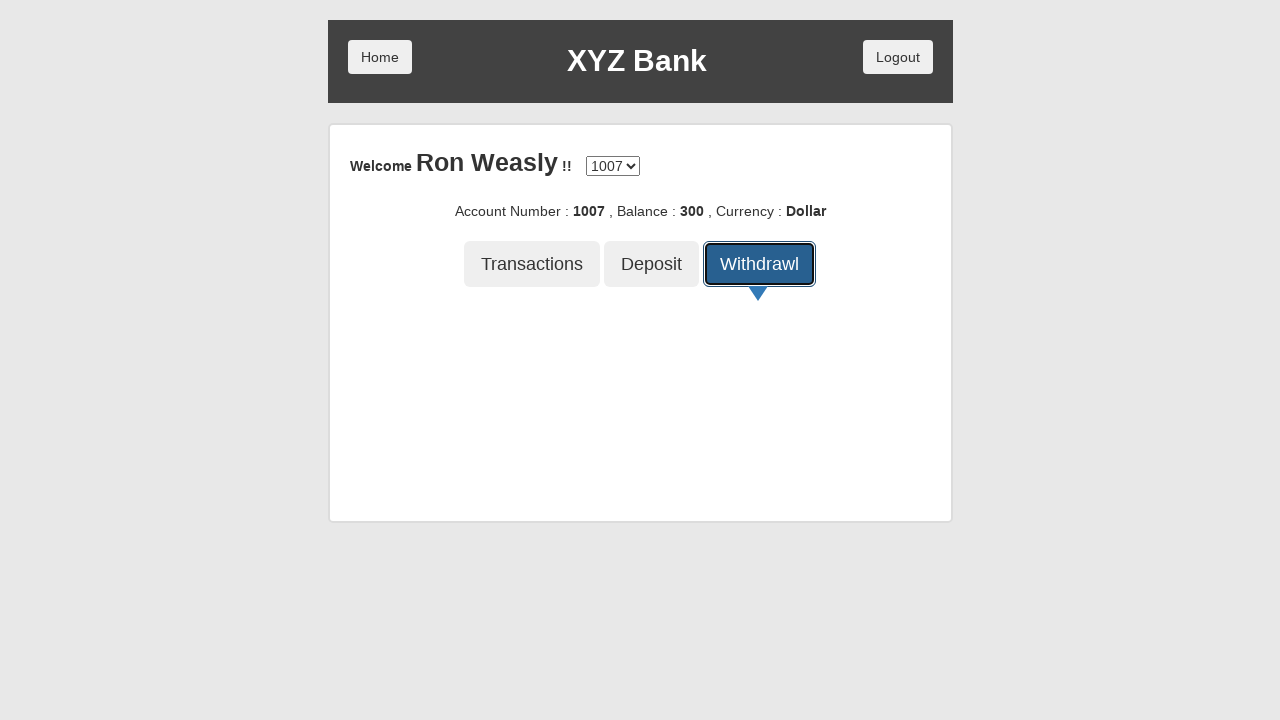

Filled withdrawal amount field with 900, which exceeds the current balance of 300 on input[placeholder='amount']
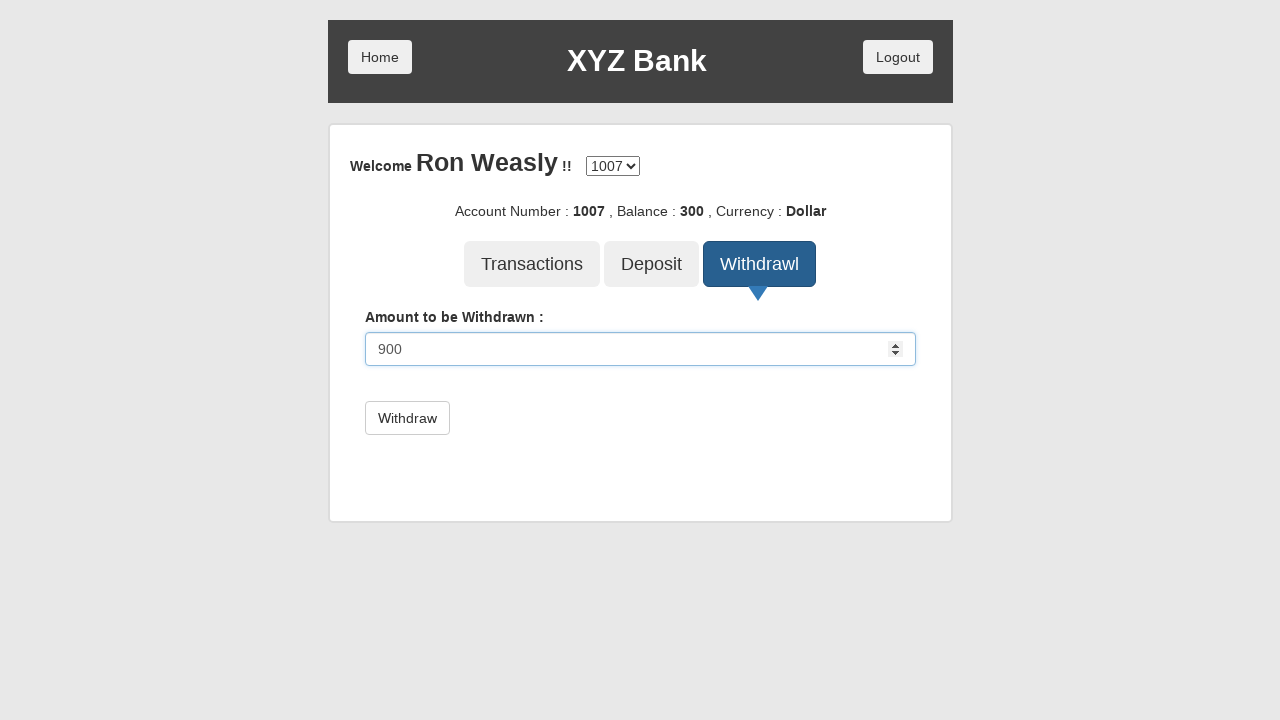

Clicked submit button to attempt withdrawal of amount greater than available balance at (407, 418) on button[type='submit']
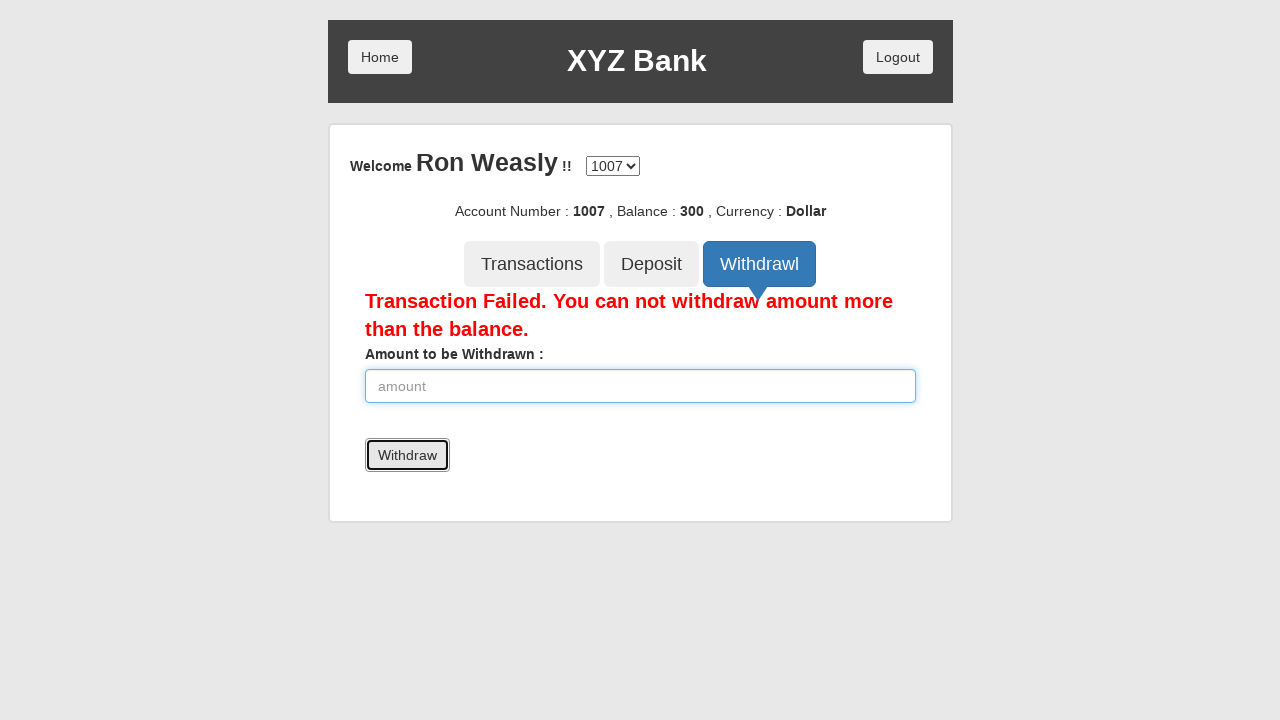

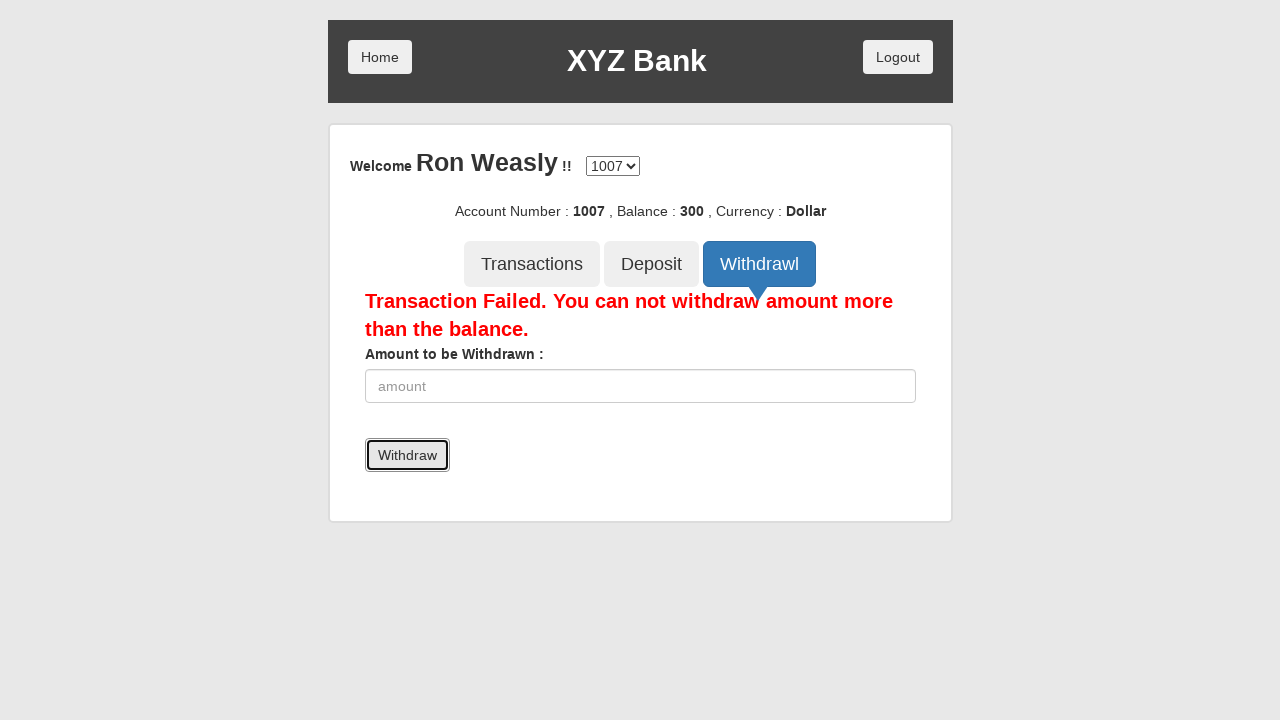